Navigates to a practice automation page, scrolls to a table section, and interacts with table elements to count rows and columns

Starting URL: https://www.rahulshettyacademy.com/AutomationPractice/

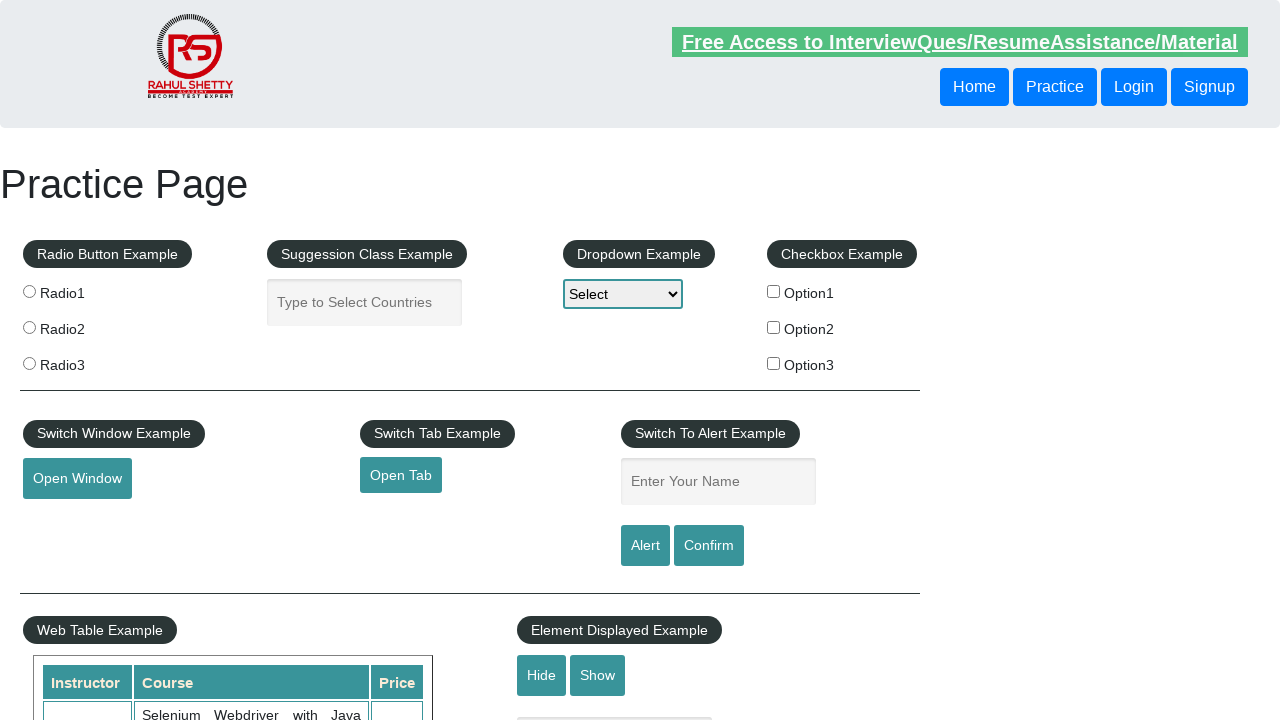

Scrolled down 600px to table section
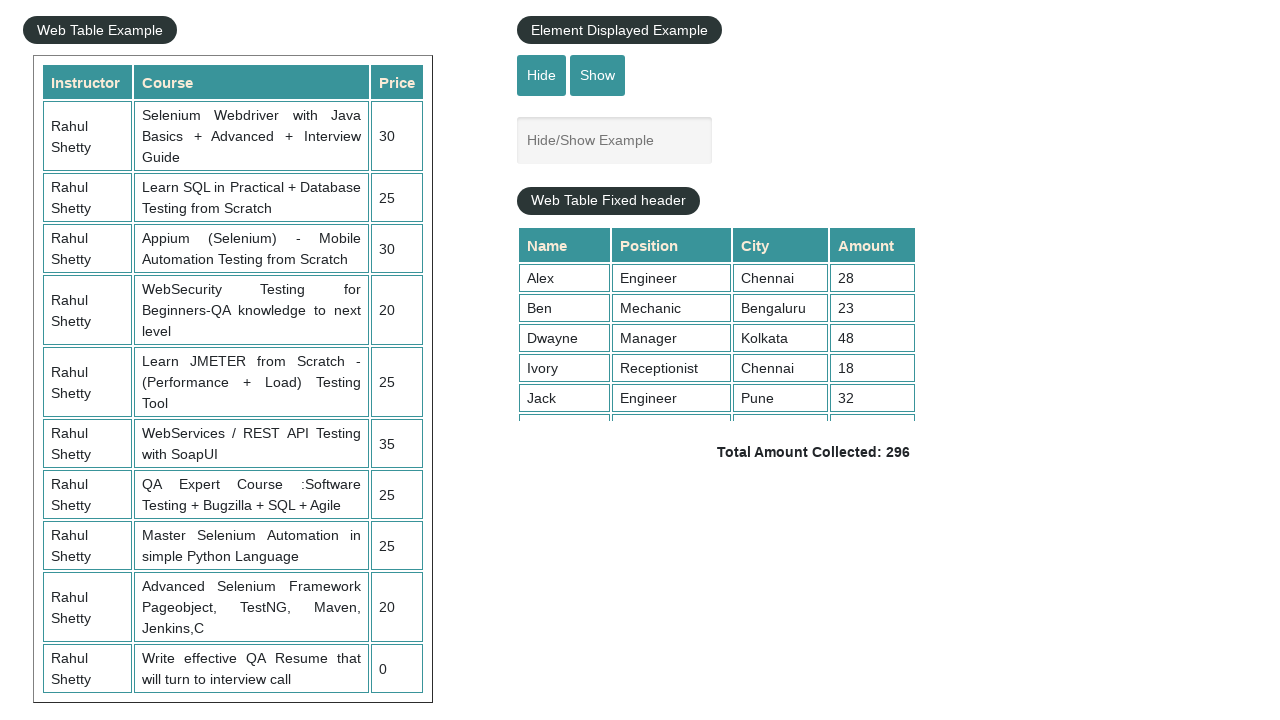

Table with class 'left-align' is now visible
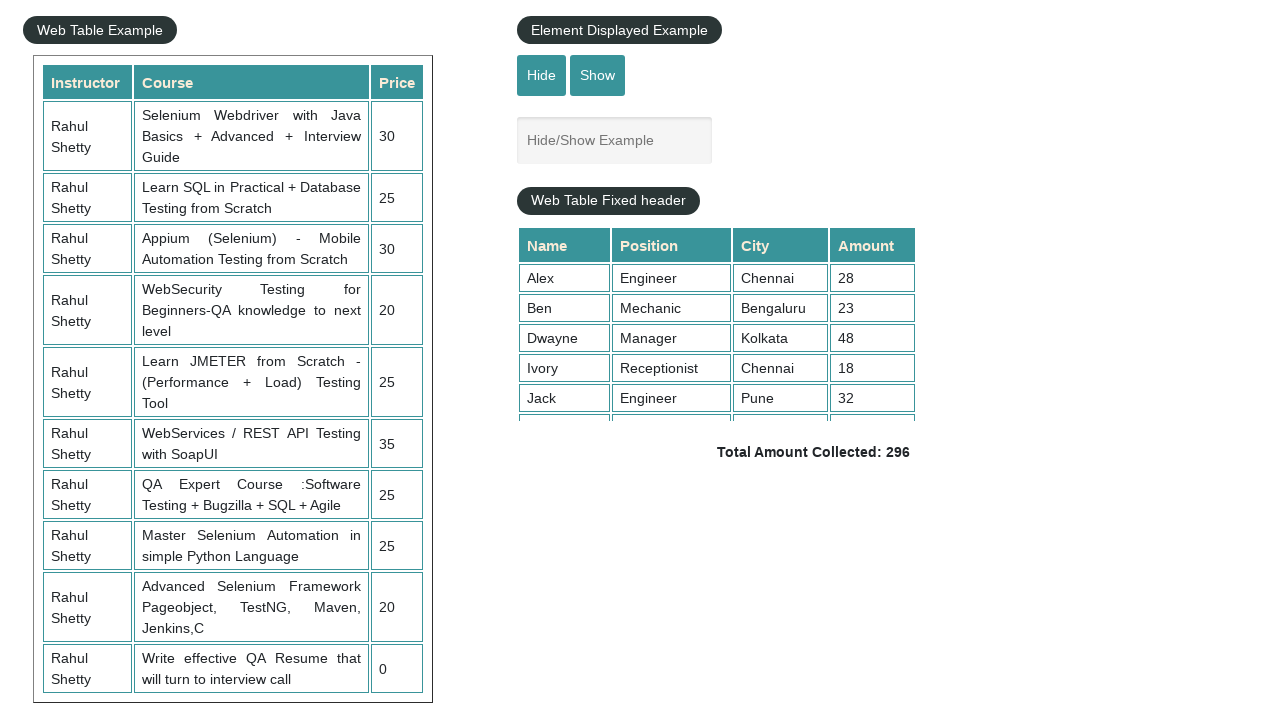

Retrieved all table rows - Total rows: 11
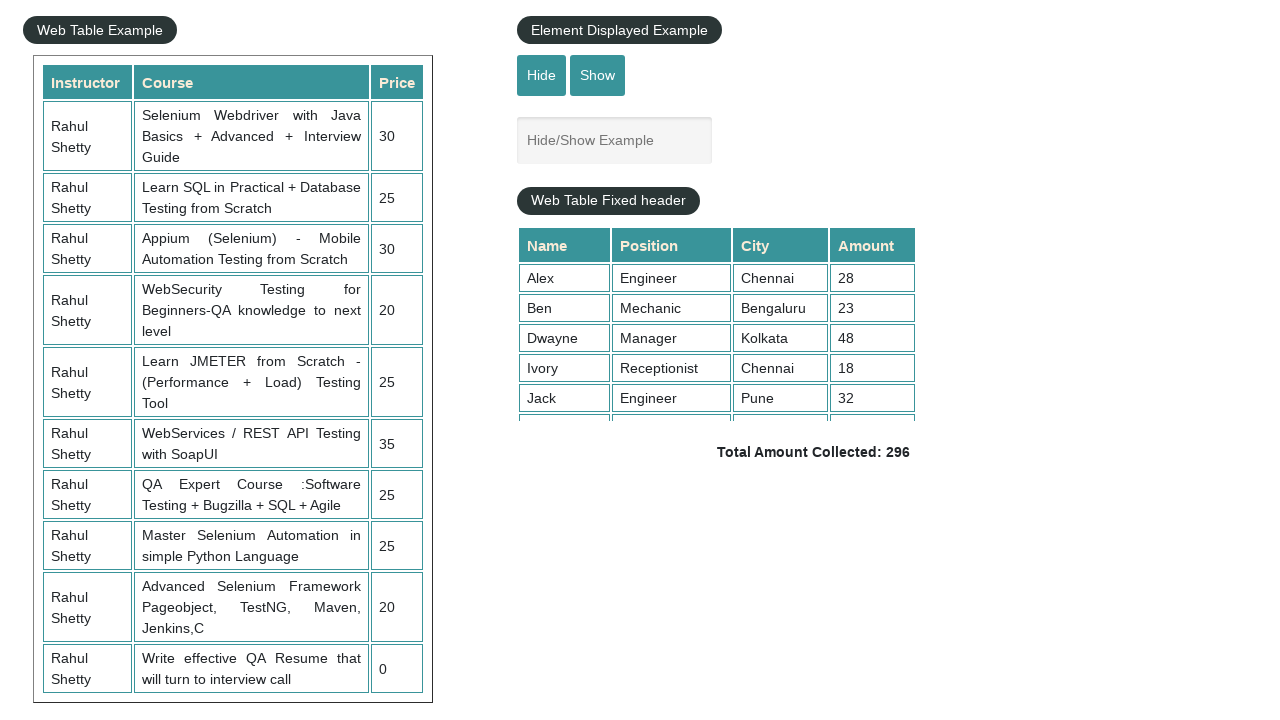

Retrieved all table column headers - Total columns: 3
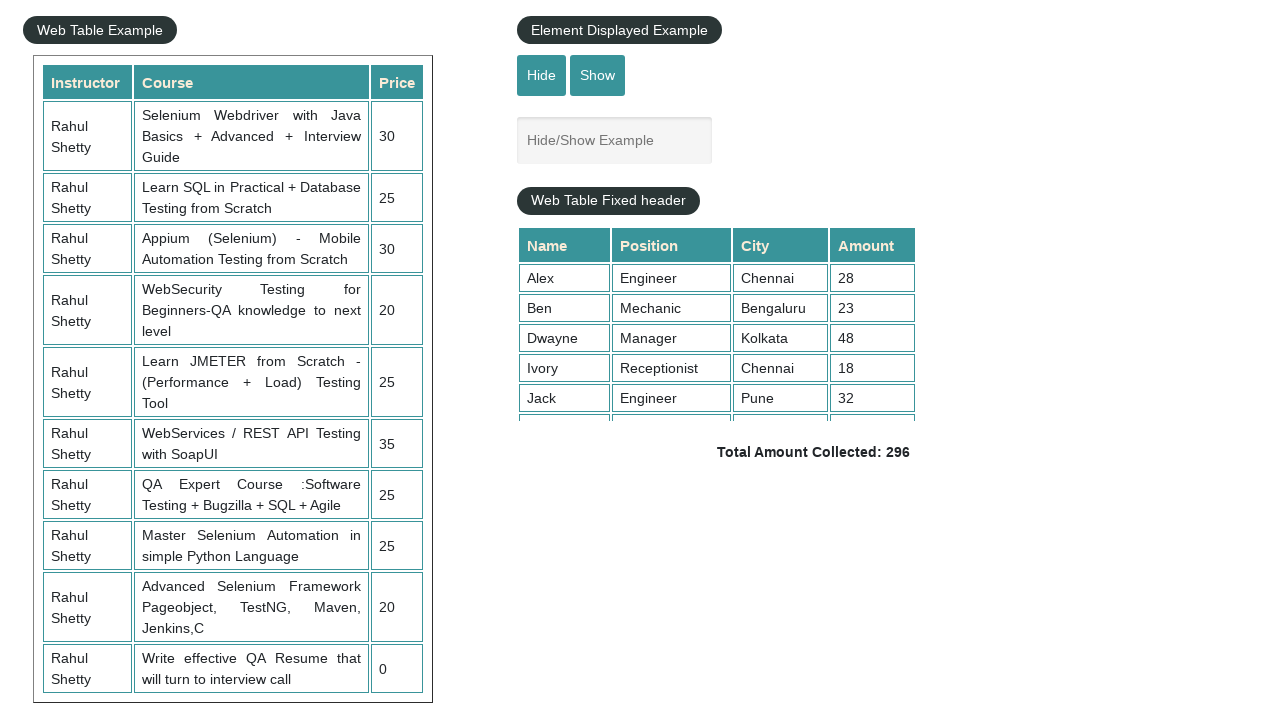

Retrieved text content from second row: 
                            Rahul Shetty
                            Learn SQL in Practical + Database Testing from Scratch
                            25
                        
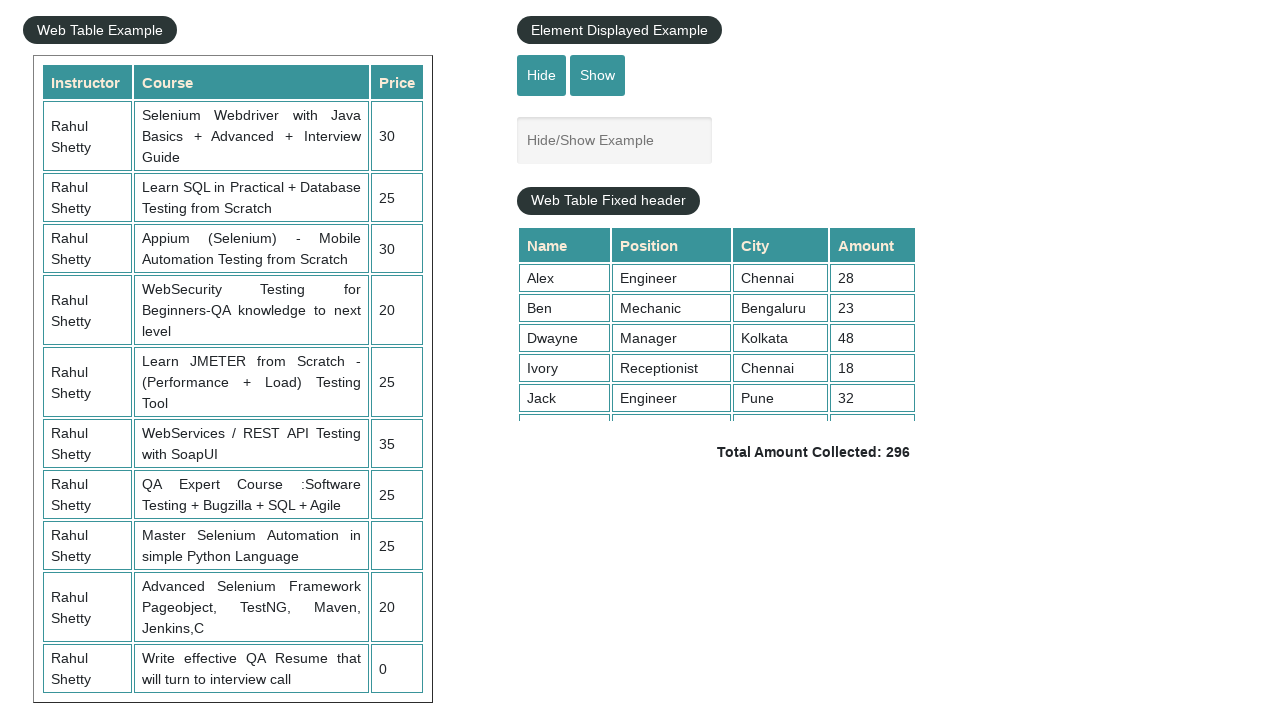

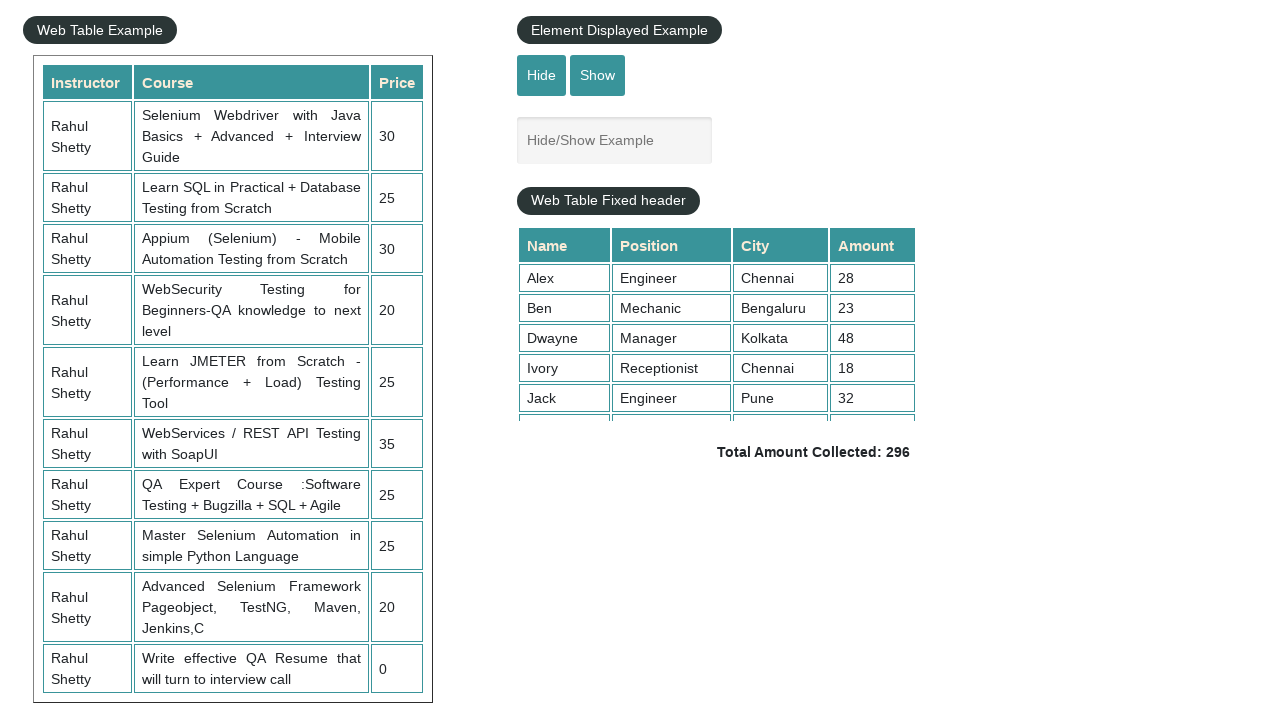